Tests dismissing an alert dialog by clicking a confirm button and dismissing the dialog

Starting URL: http://omayo.blogspot.com

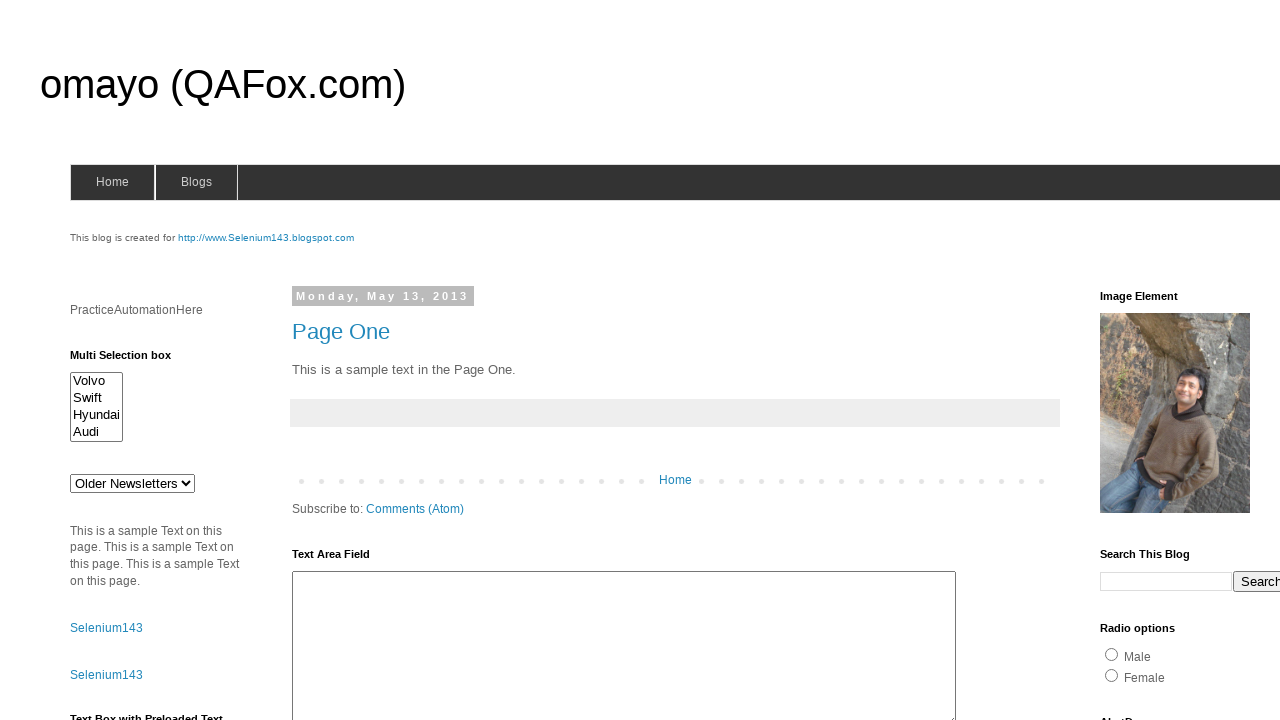

Set up dialog handler to dismiss alerts
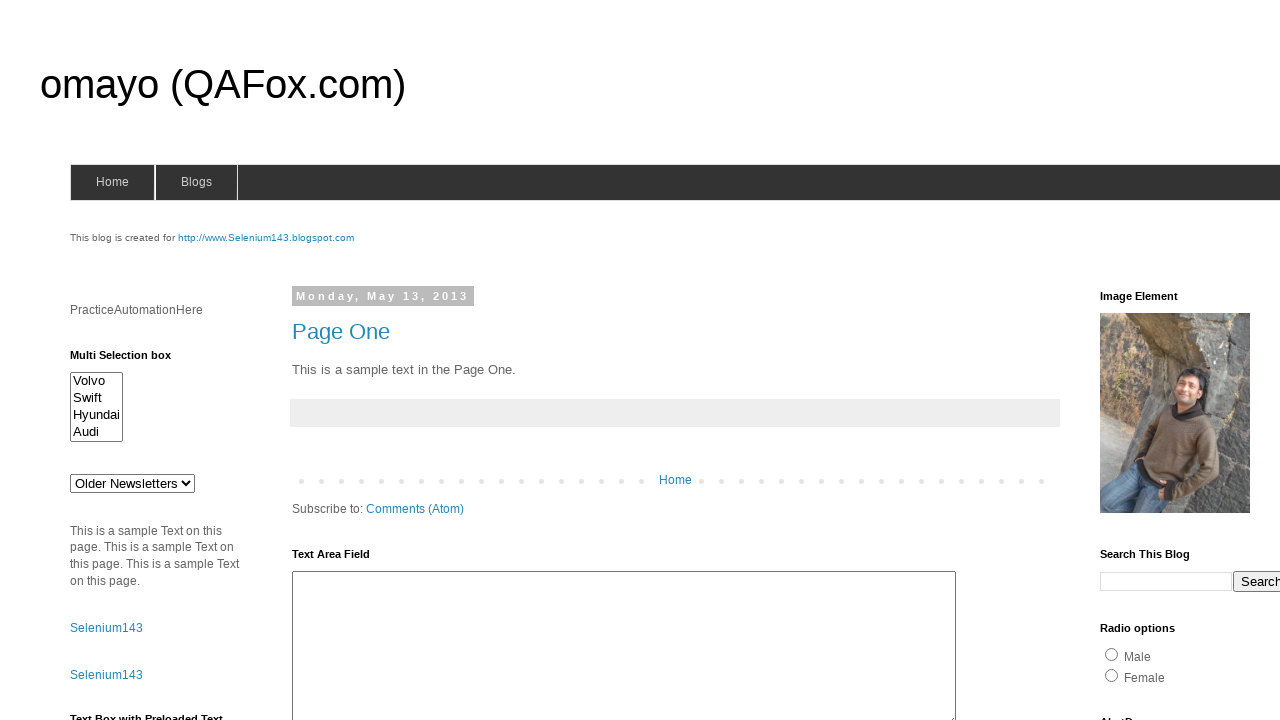

Clicked confirmation Alert Button at (1155, 361) on #confirm
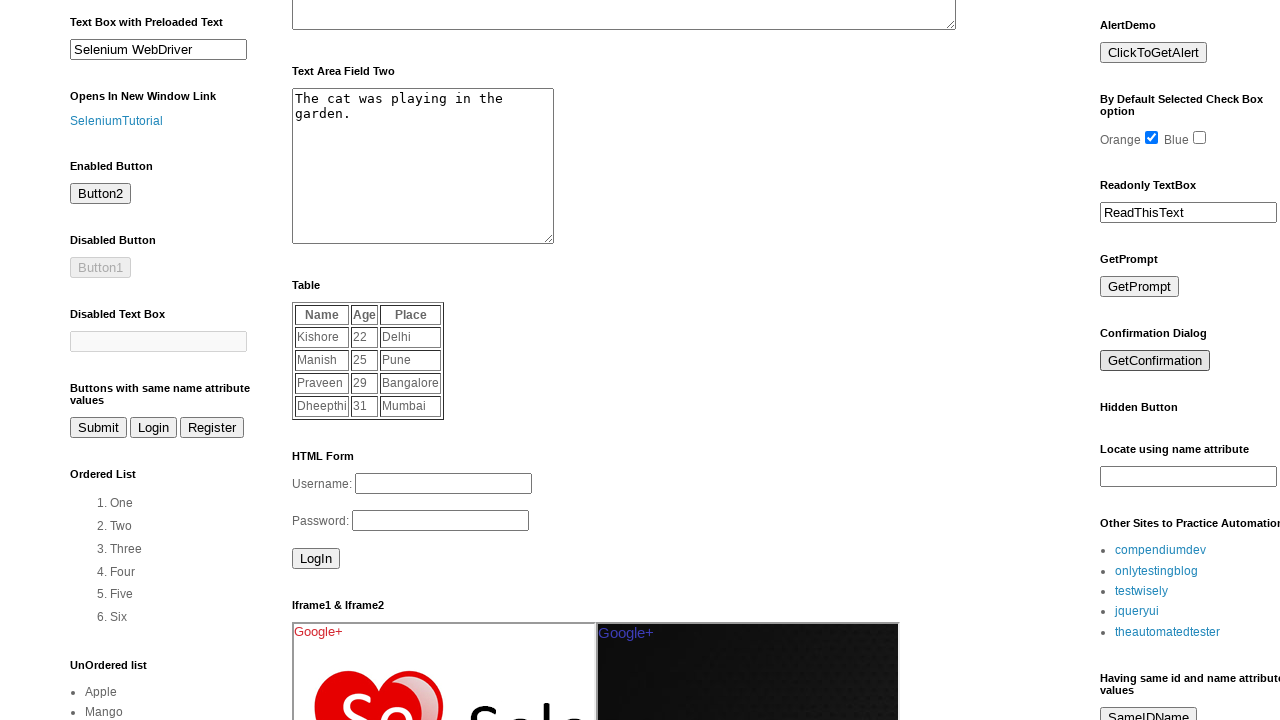

Waited 1000ms for dialog handling to complete
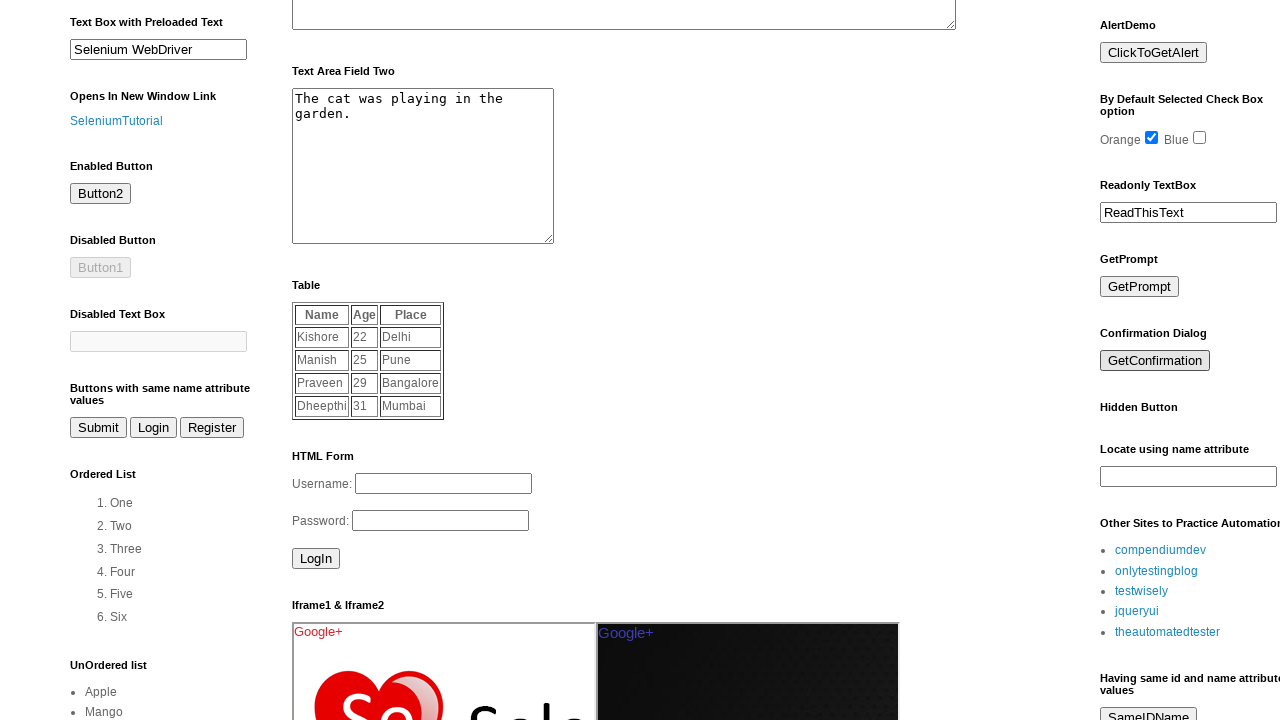

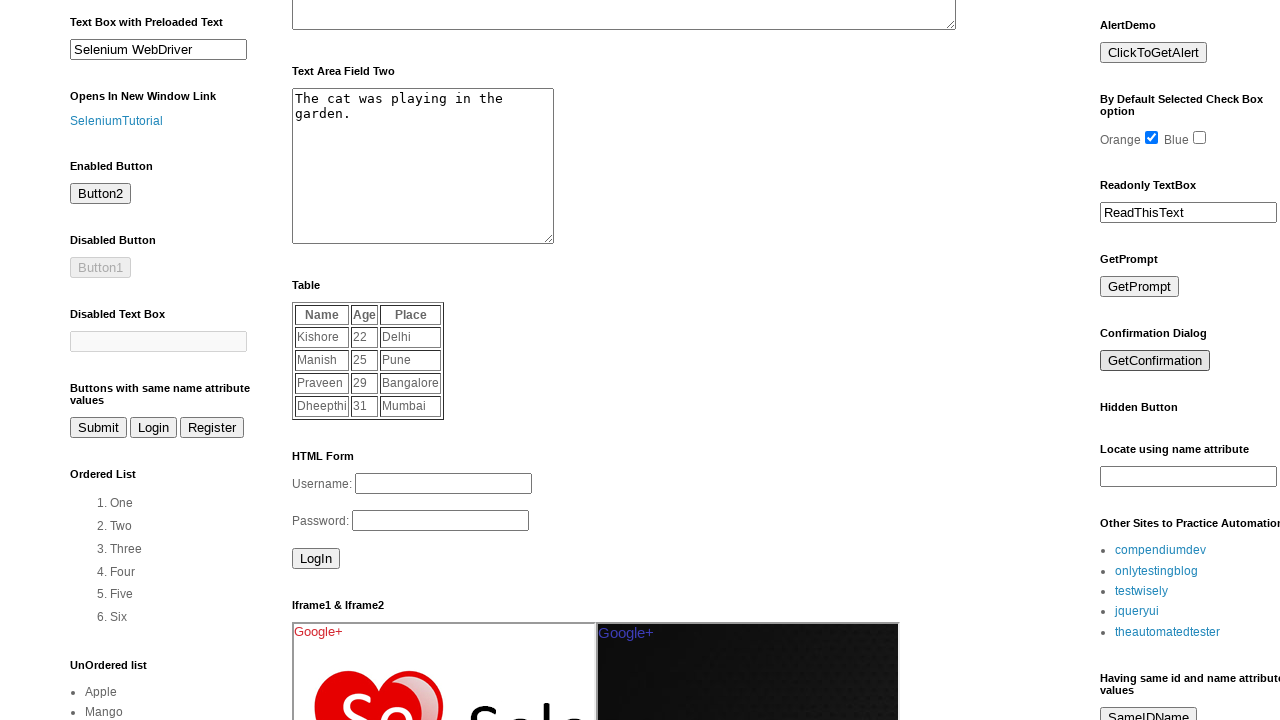